Tests the add and remove elements functionality by clicking Add button to create an element, then clicking Delete button to remove it, repeated twice

Starting URL: https://the-internet.herokuapp.com/add_remove_elements/

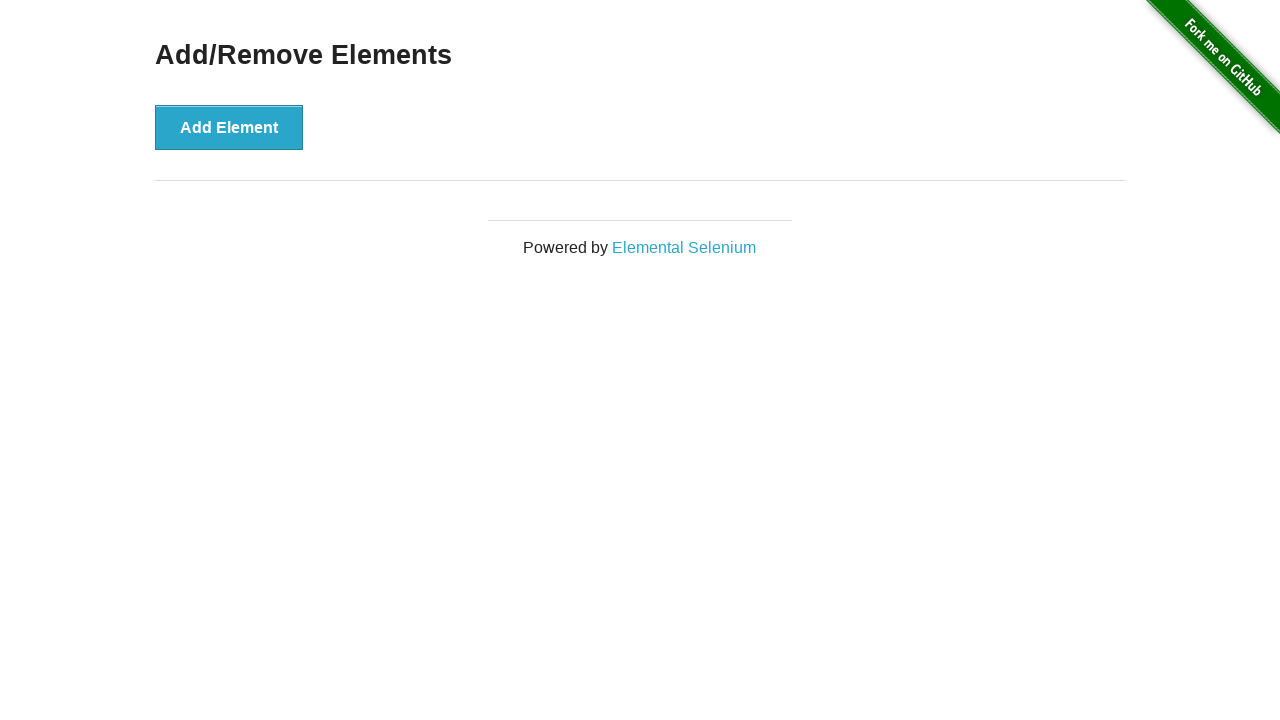

Clicked Add button to create an element at (229, 127) on xpath=//button[contains(.,'Add')]
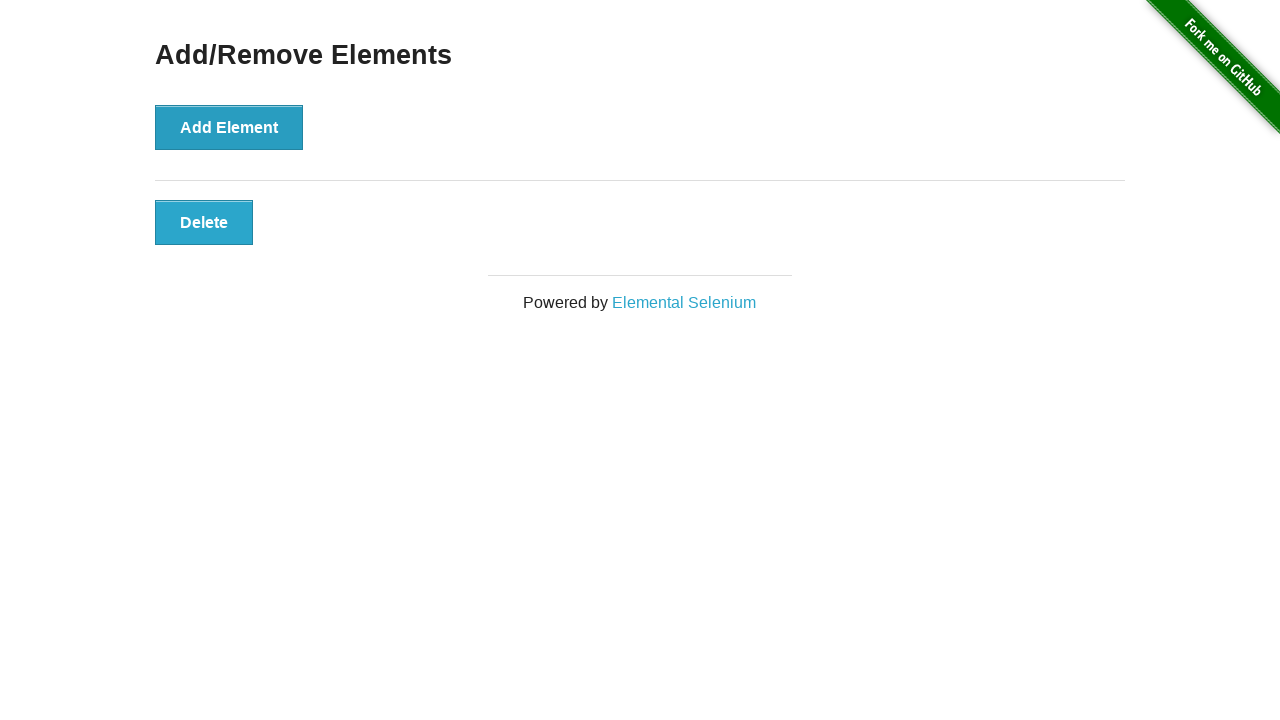

Clicked Delete button to remove the element at (204, 222) on xpath=//button[contains(.,'Delete')]
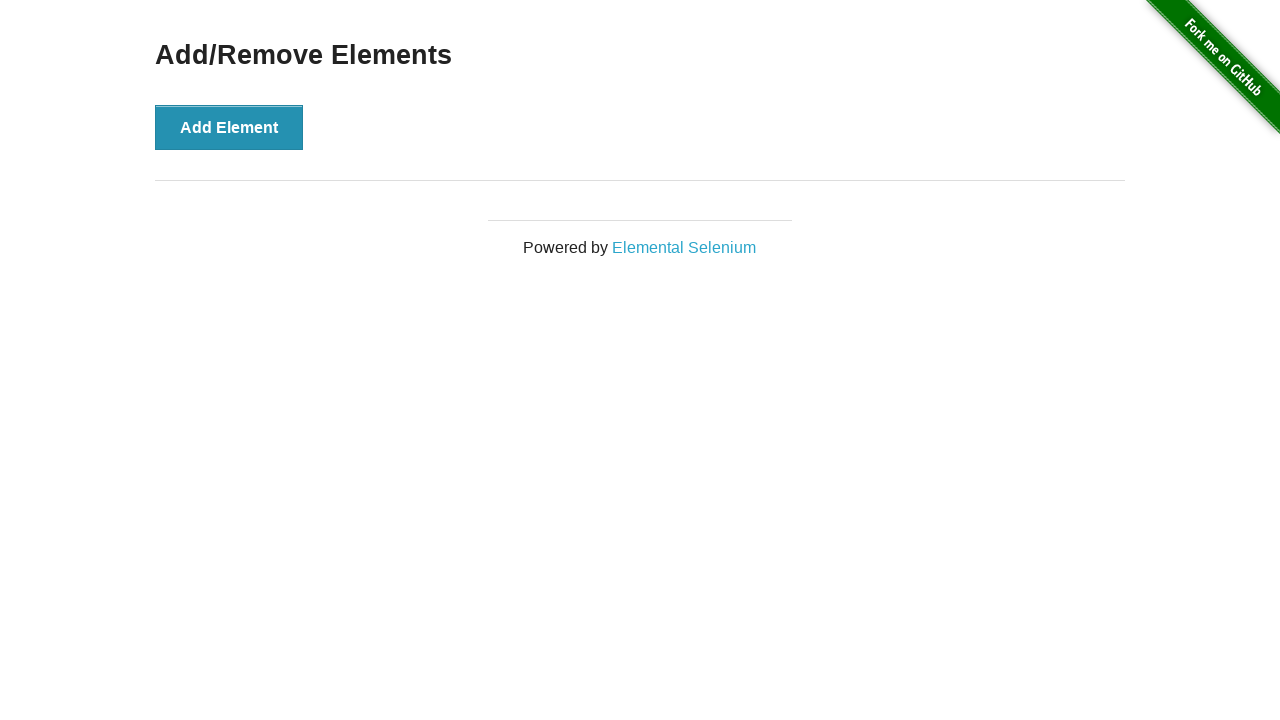

Clicked Add button to create another element at (229, 127) on xpath=//button[contains(.,'Add')]
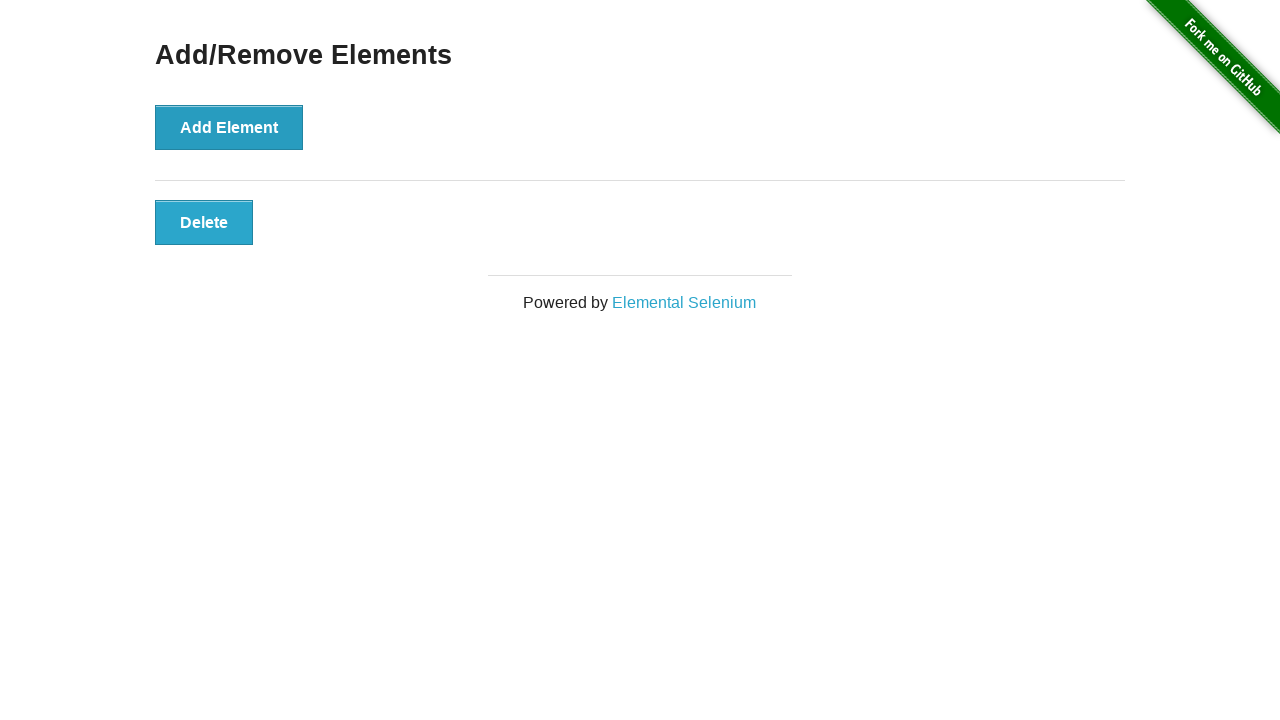

Clicked Delete button to remove the second element at (204, 222) on xpath=//button[contains(.,'Delete')]
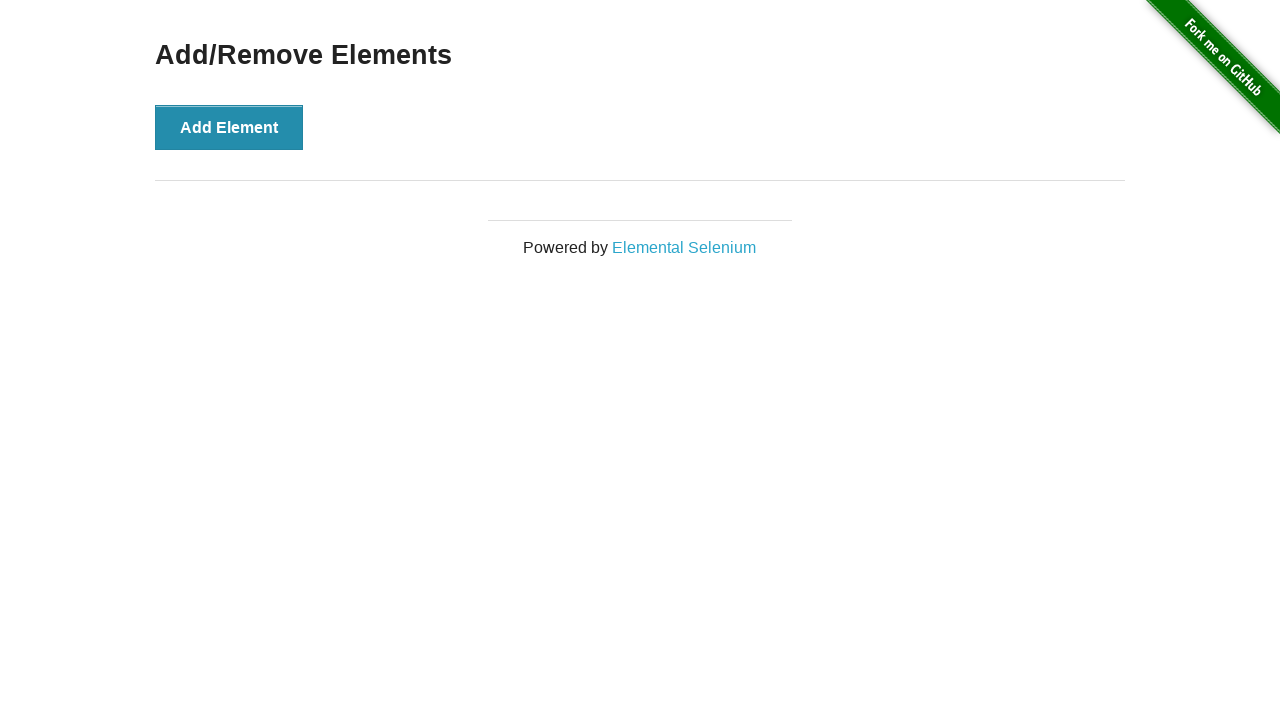

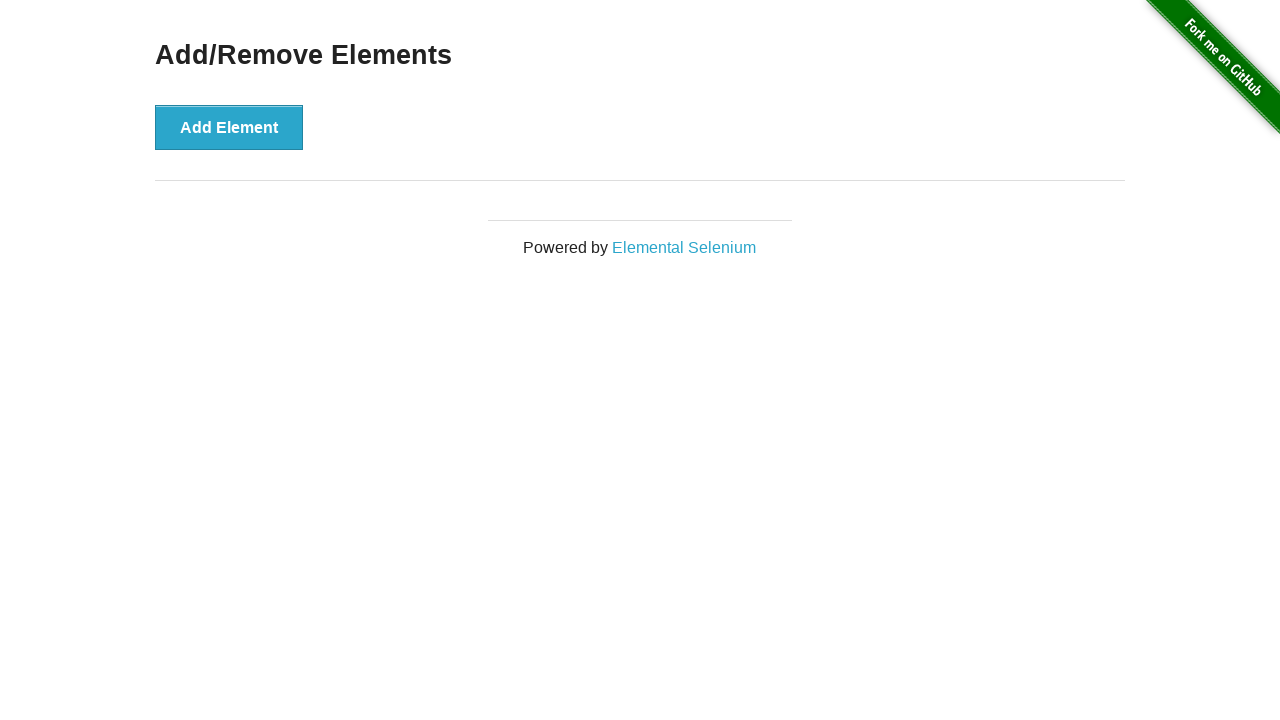